Navigates to JPL Space images archive and clicks to view the full featured image

Starting URL: https://data-class-jpl-space.s3.amazonaws.com/JPL_Space/index.html

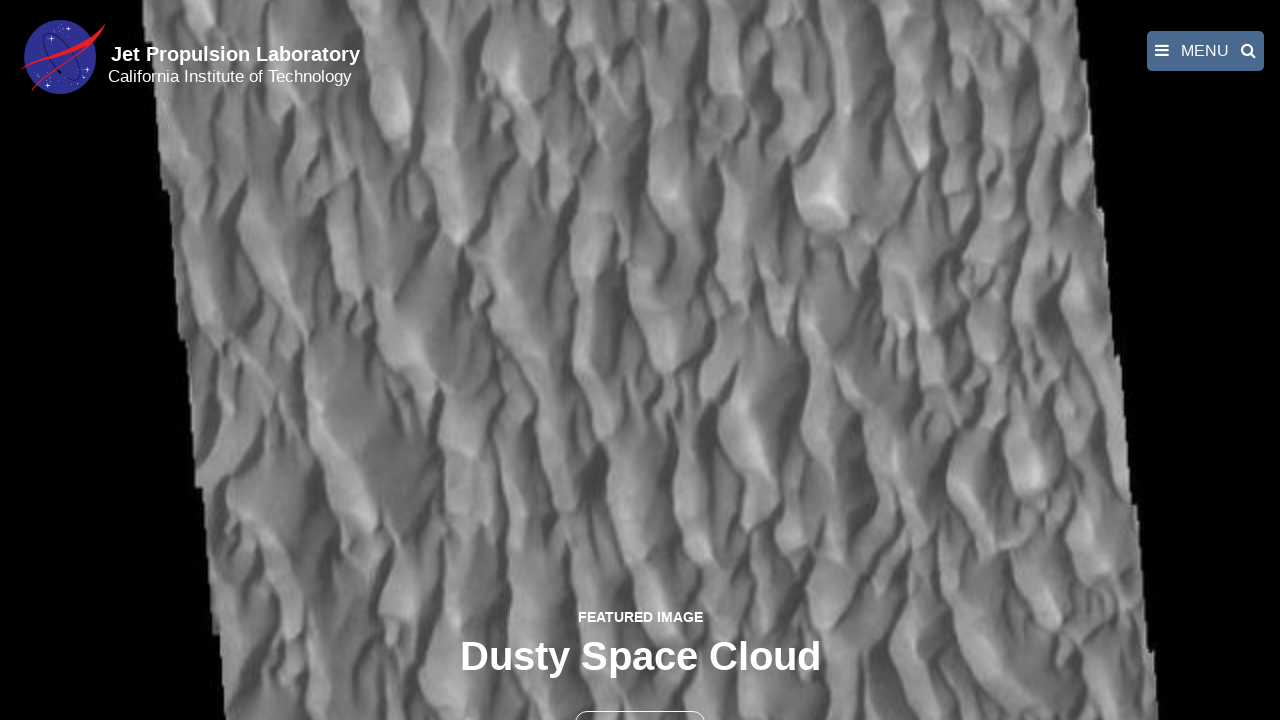

Clicked the second button to view full featured image at (640, 699) on button >> nth=1
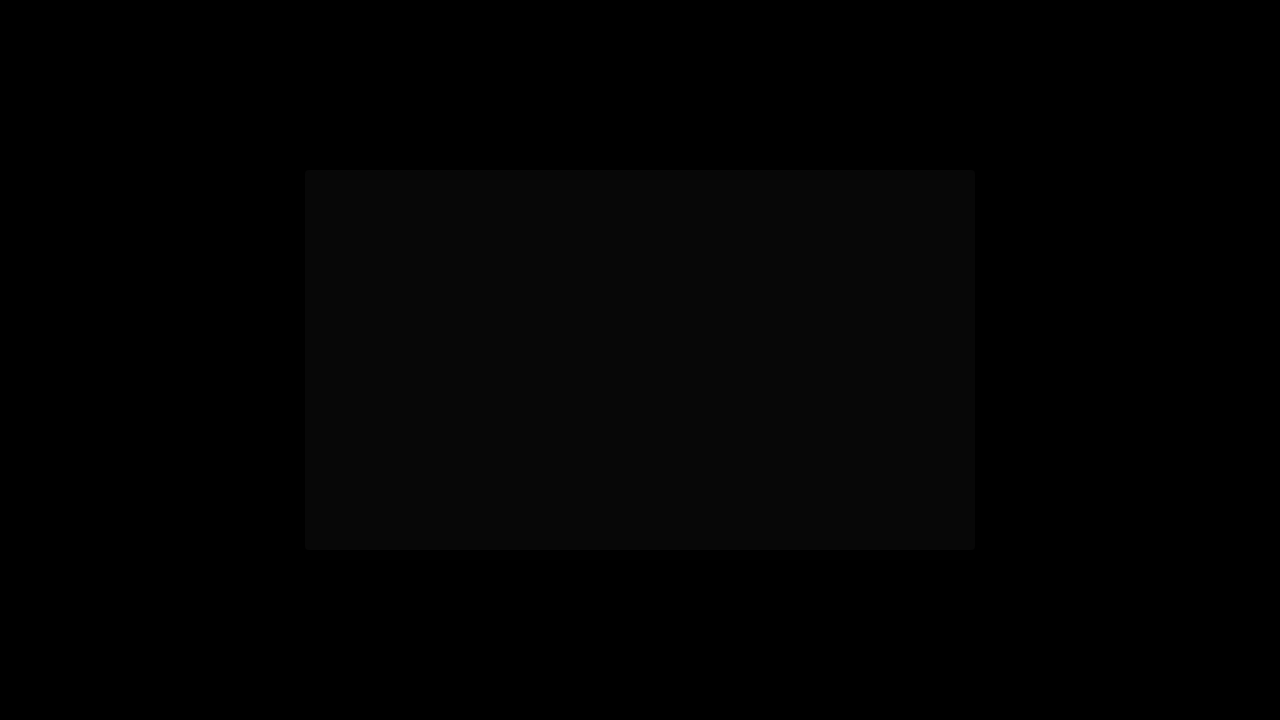

Full featured image loaded and displayed
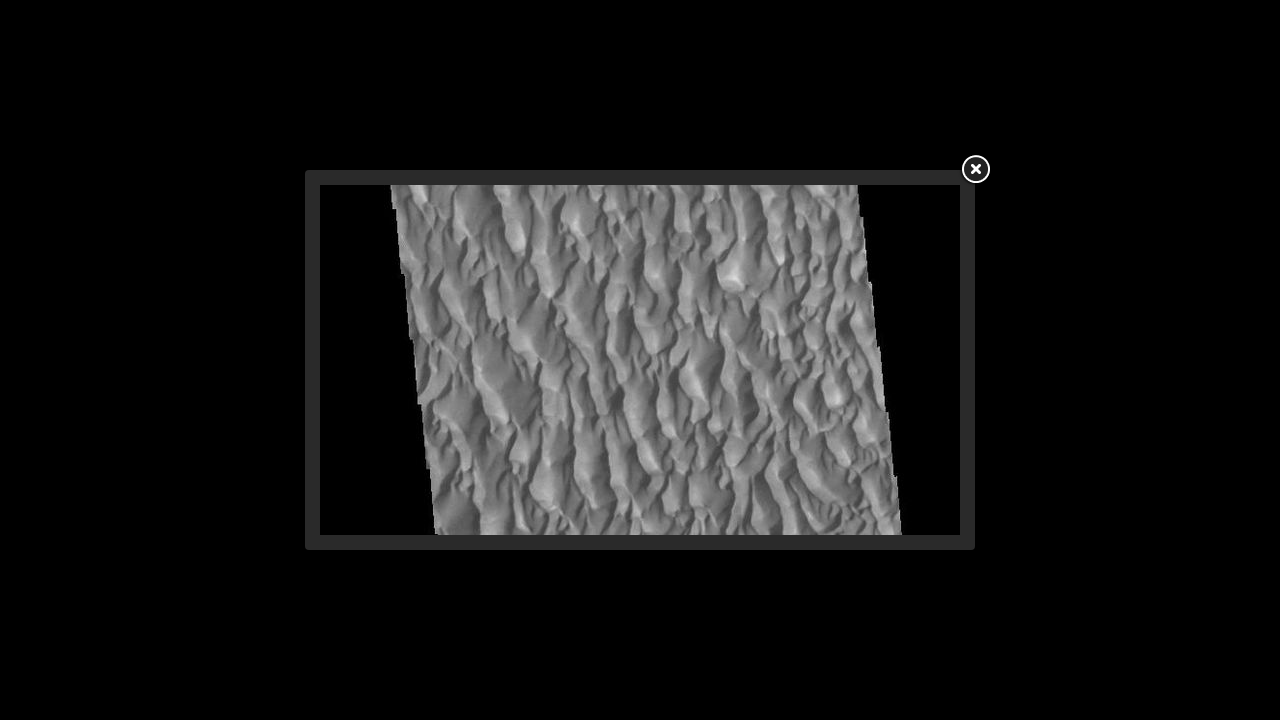

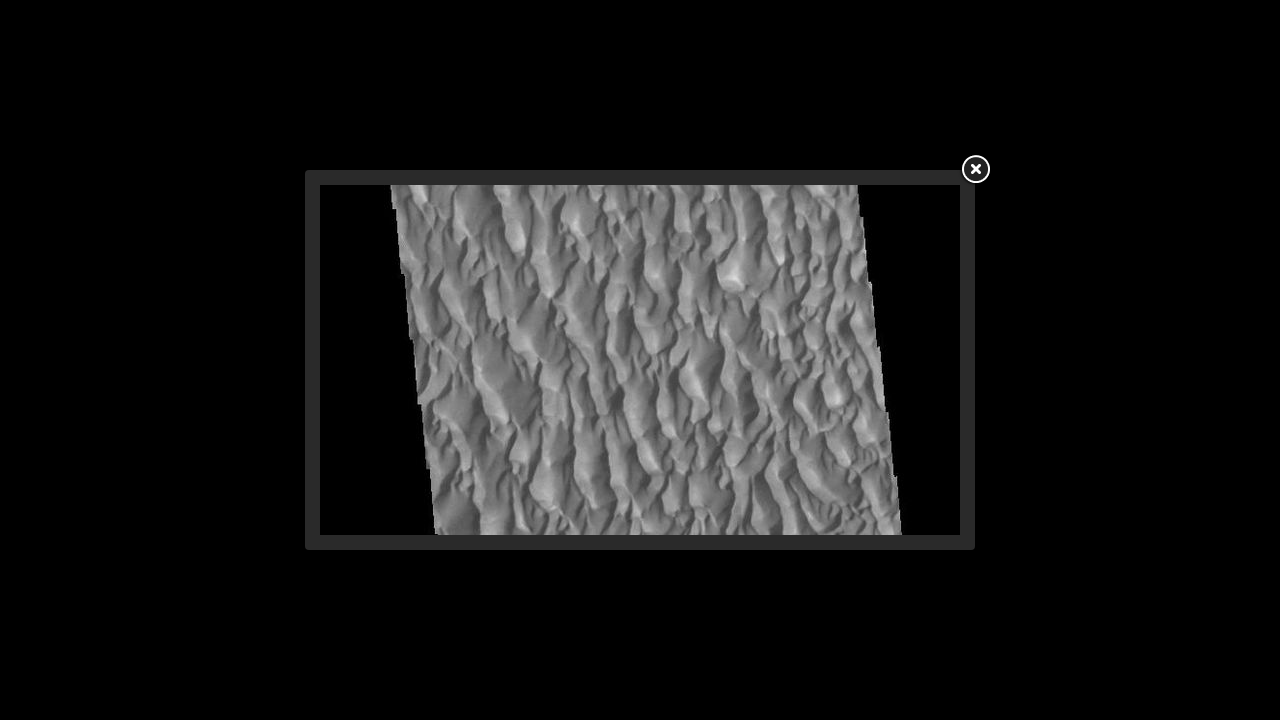